Tests Python.org search functionality by entering "pycon" in the search box and submitting the search

Starting URL: http://www.python.org

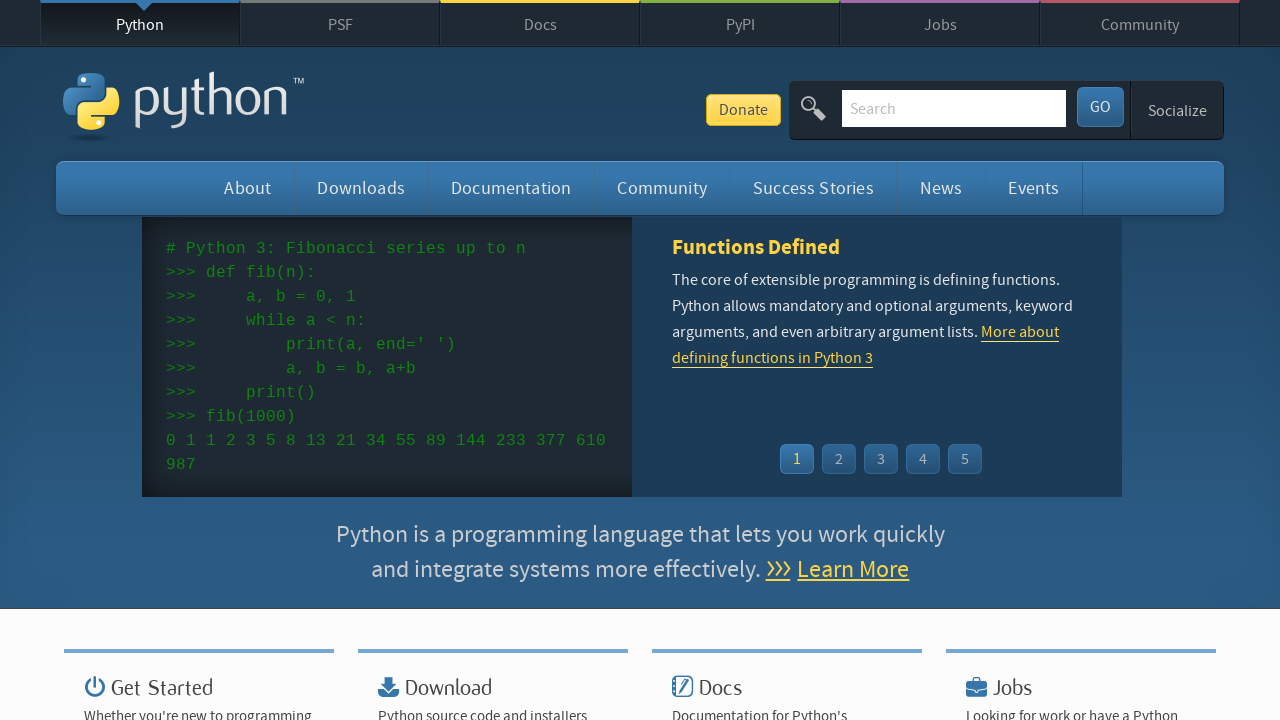

Cleared search input field on input[name='q']
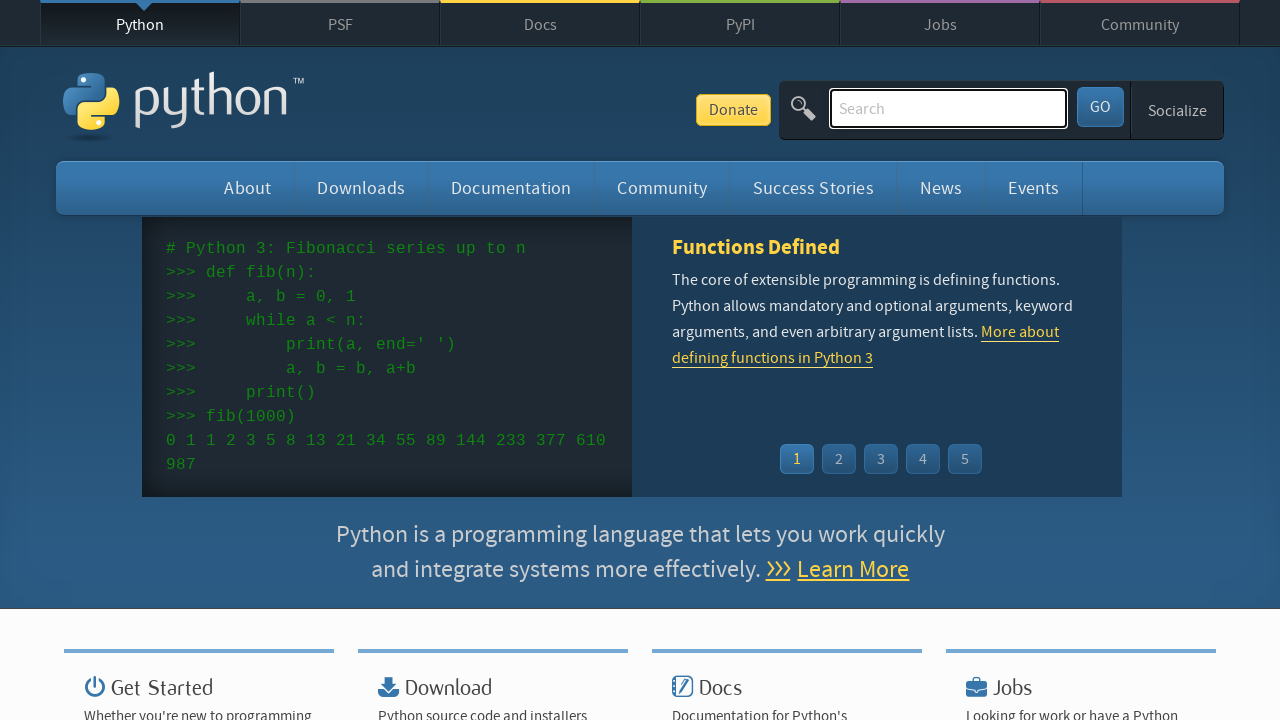

Filled search field with 'pycon' on input[name='q']
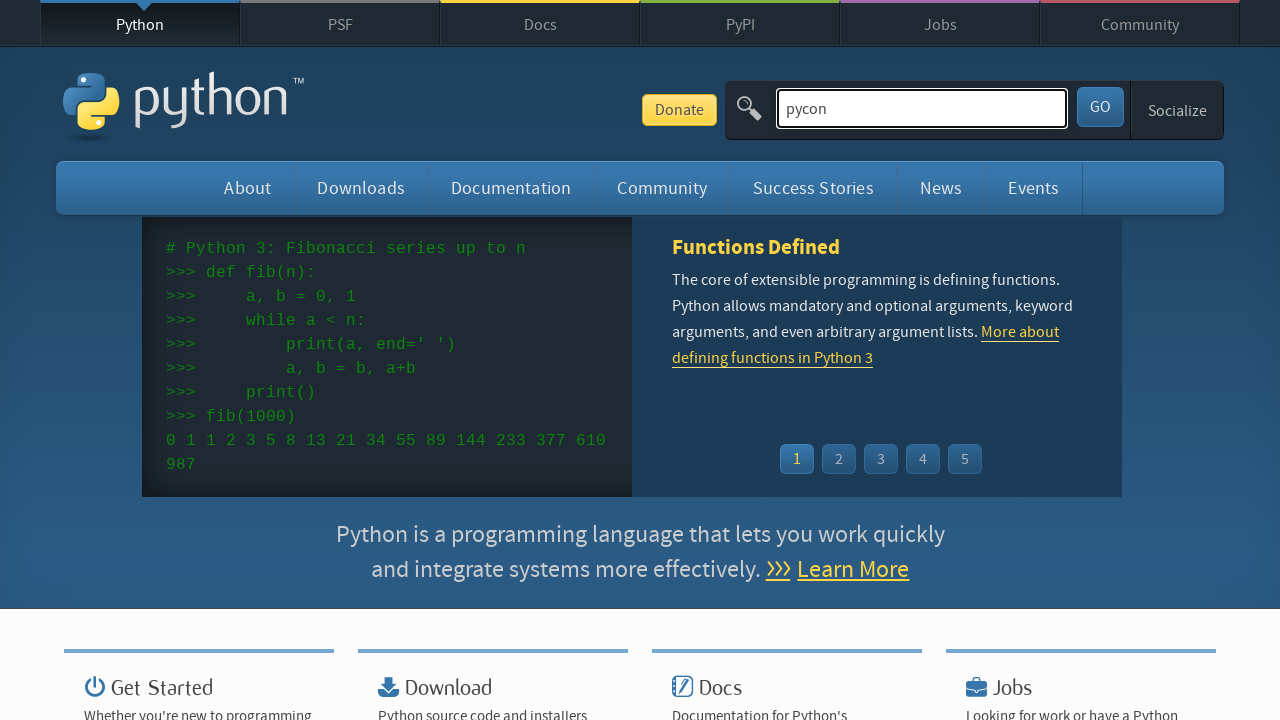

Pressed Enter to submit search for 'pycon' on input[name='q']
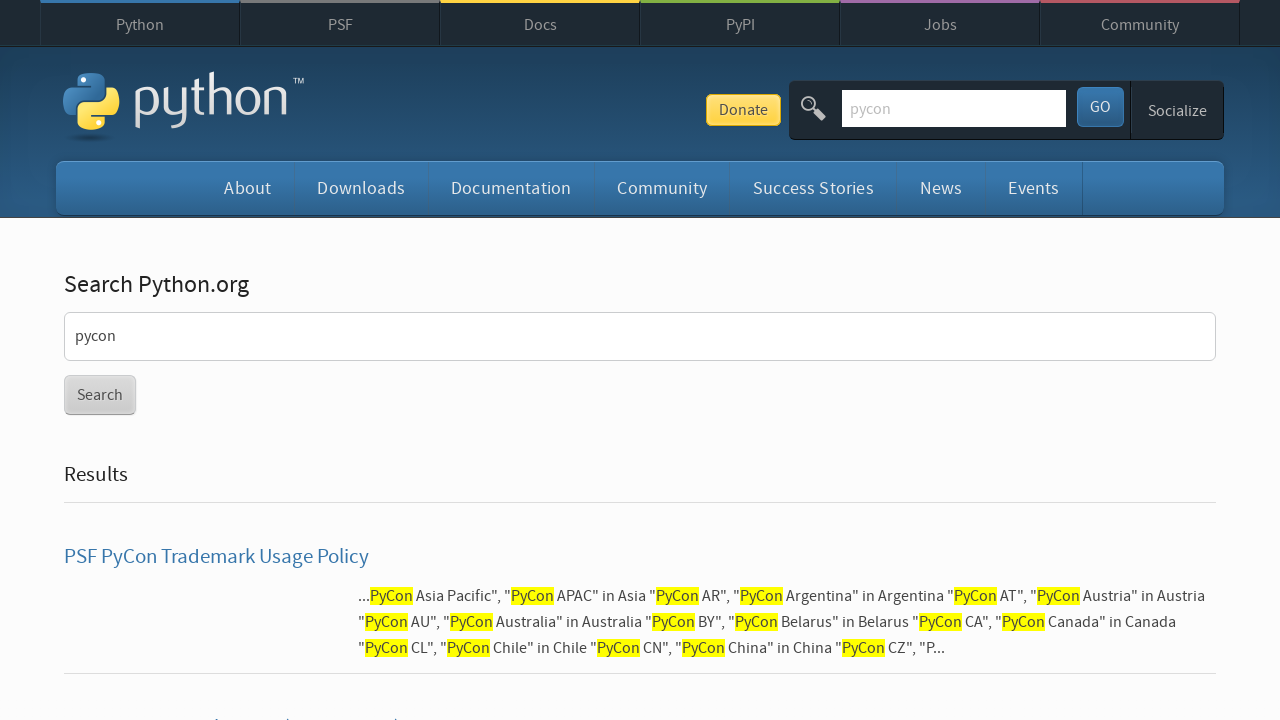

Waited for network idle load state
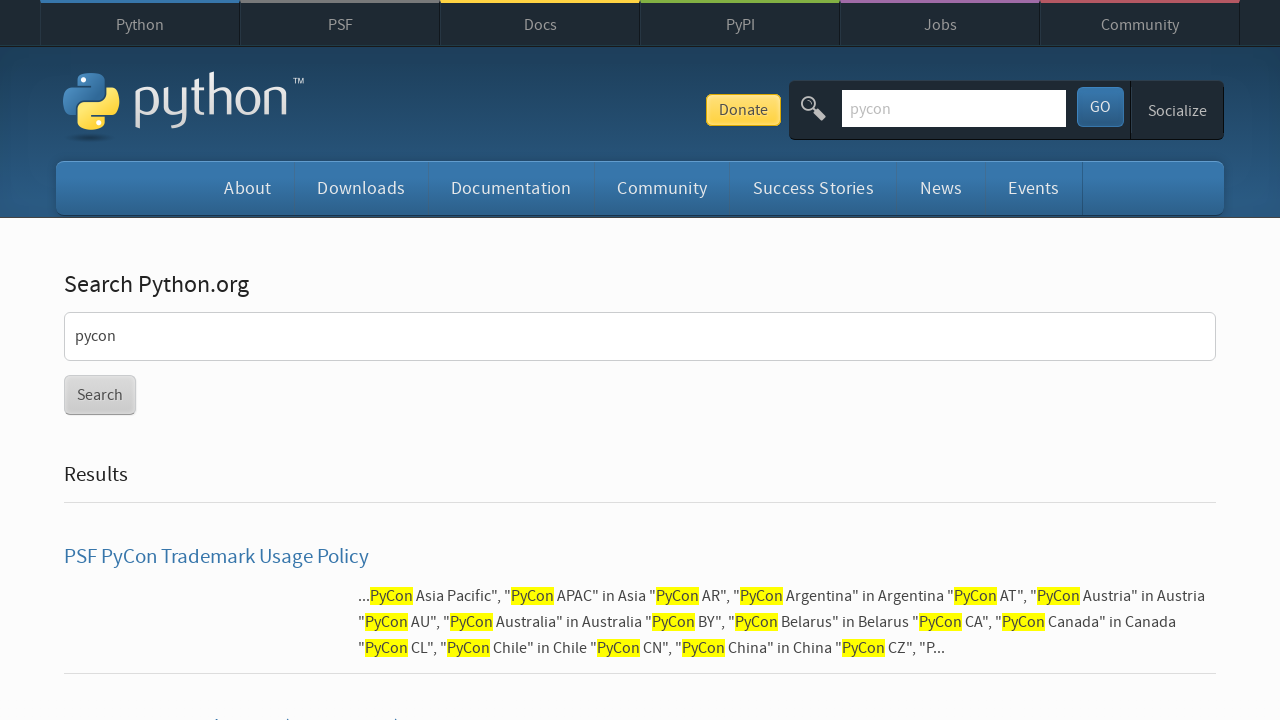

Verified search results are present (no 'No results found' message)
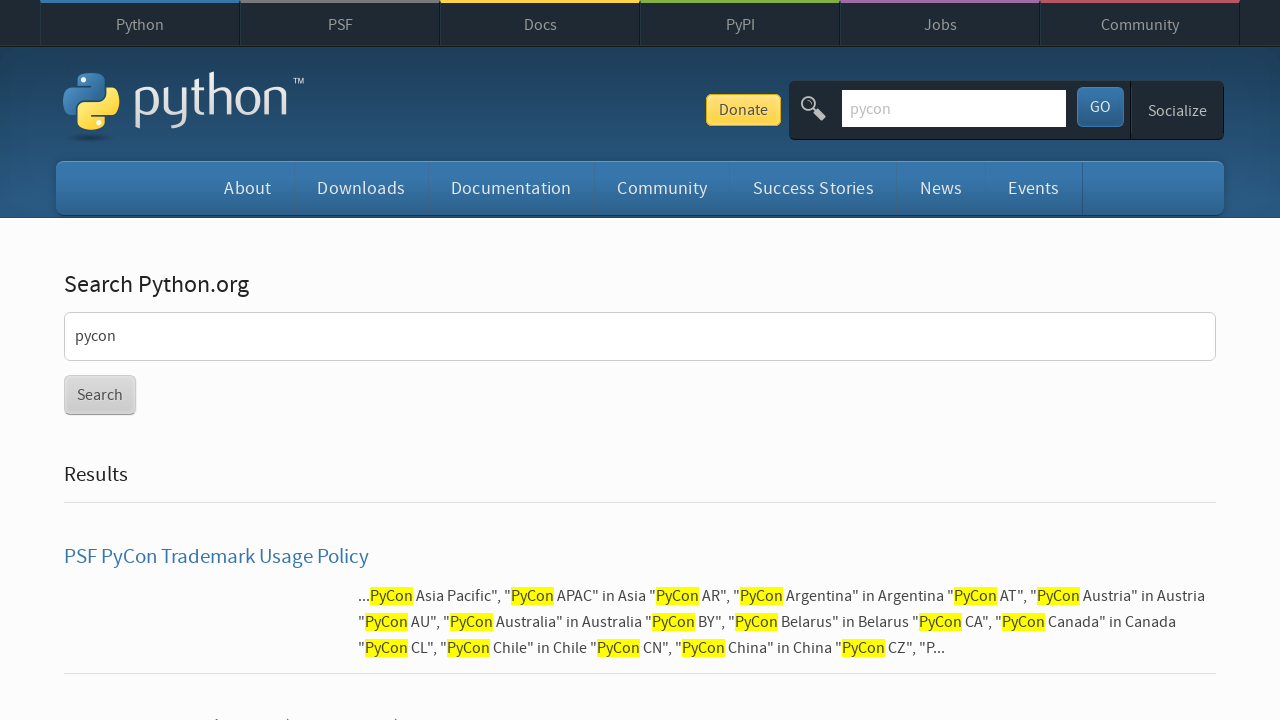

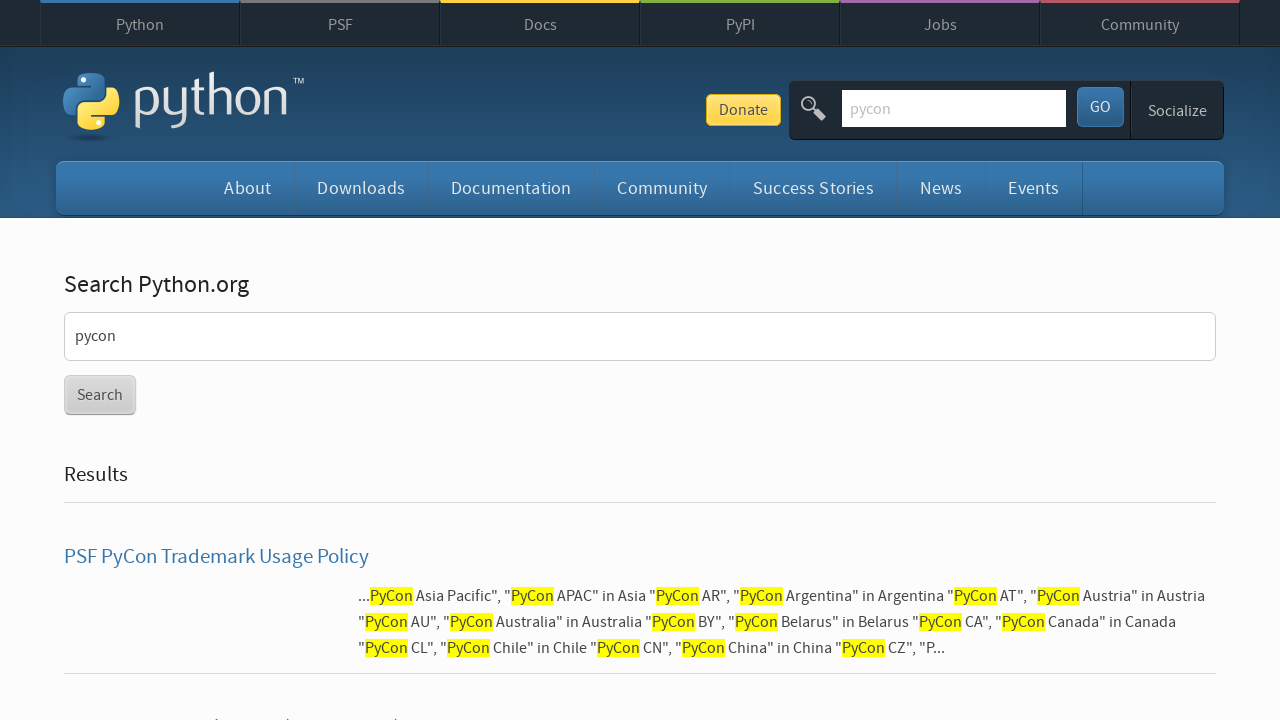